Tests registration form validation with invalid email format, verifying appropriate error messages

Starting URL: https://alada.vn/tai-khoan/dang-ky.html

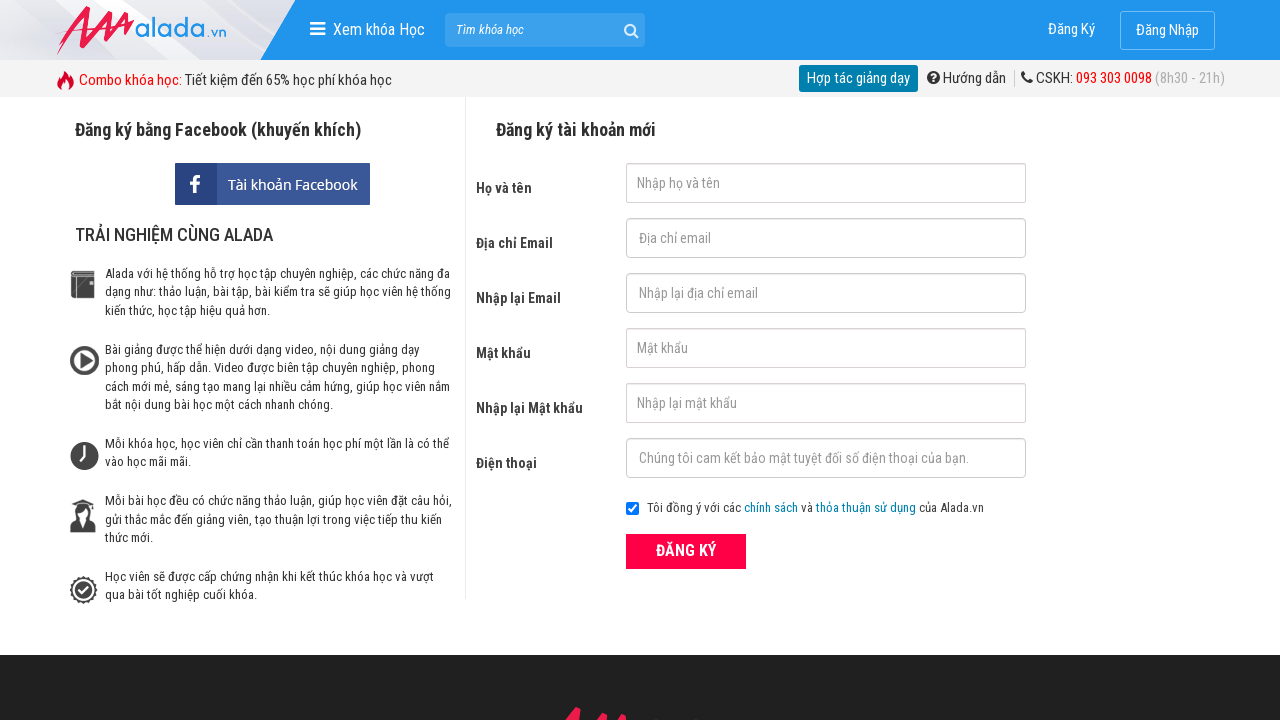

Reloaded page to clear form
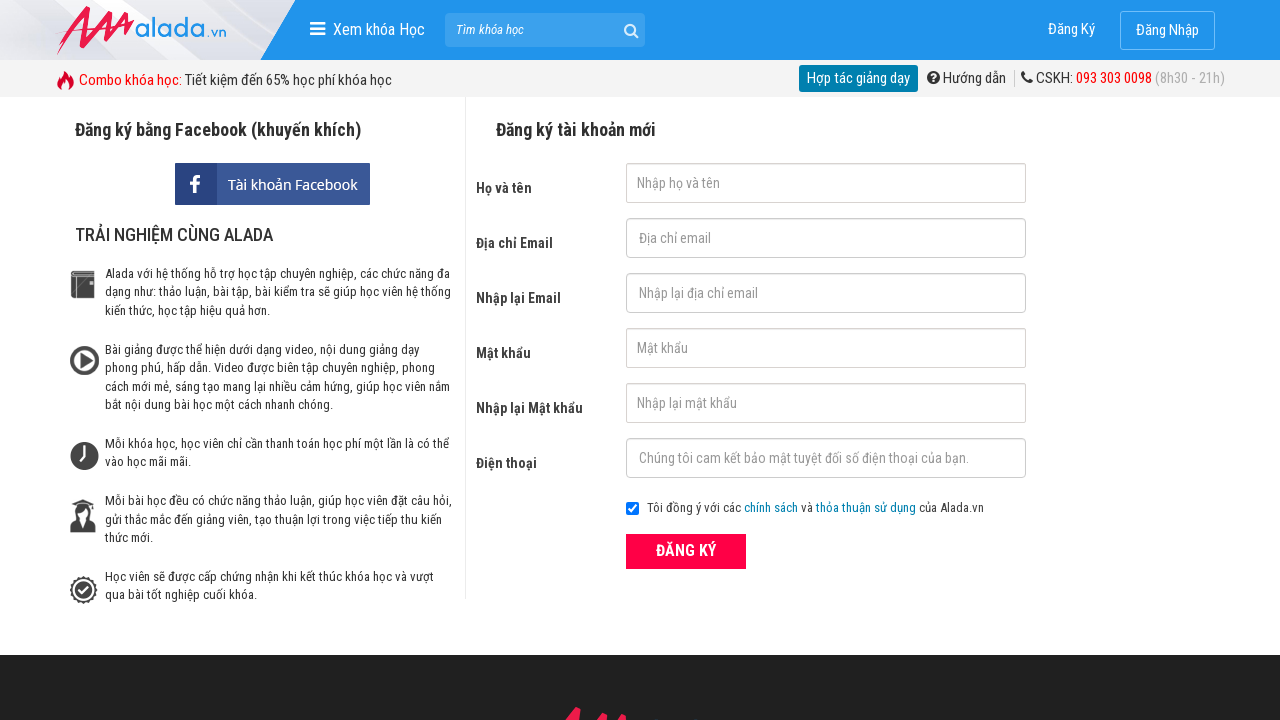

Filled first name field with 'Tuyet' on #txtFirstname
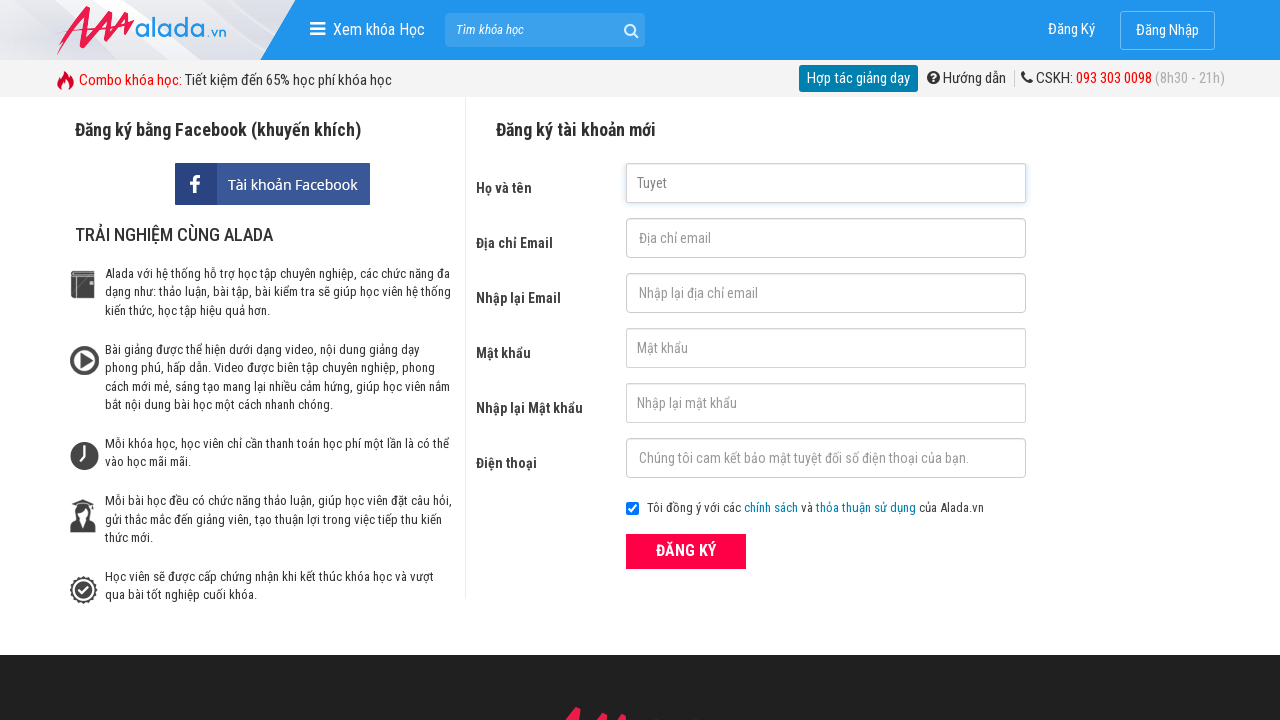

Filled email field with invalid format 'tuyet.com' on #txtEmail
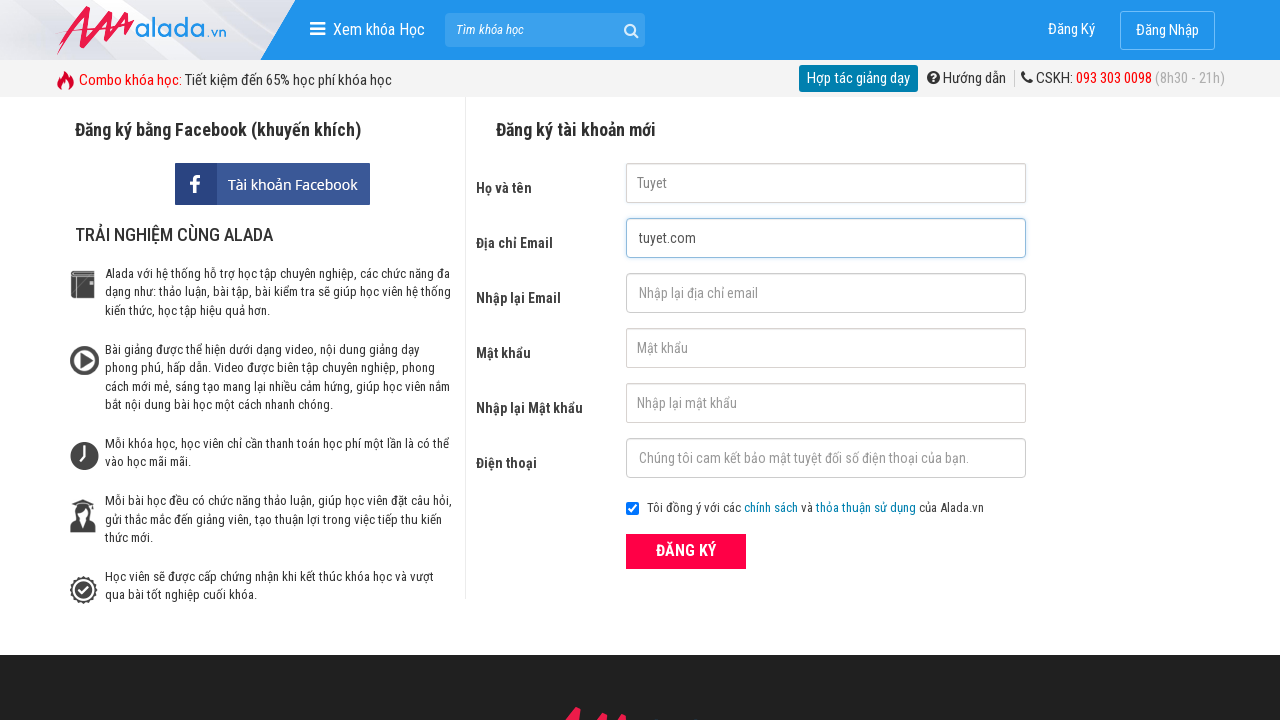

Filled confirm email field with invalid format 'tuyet.com' on #txtCEmail
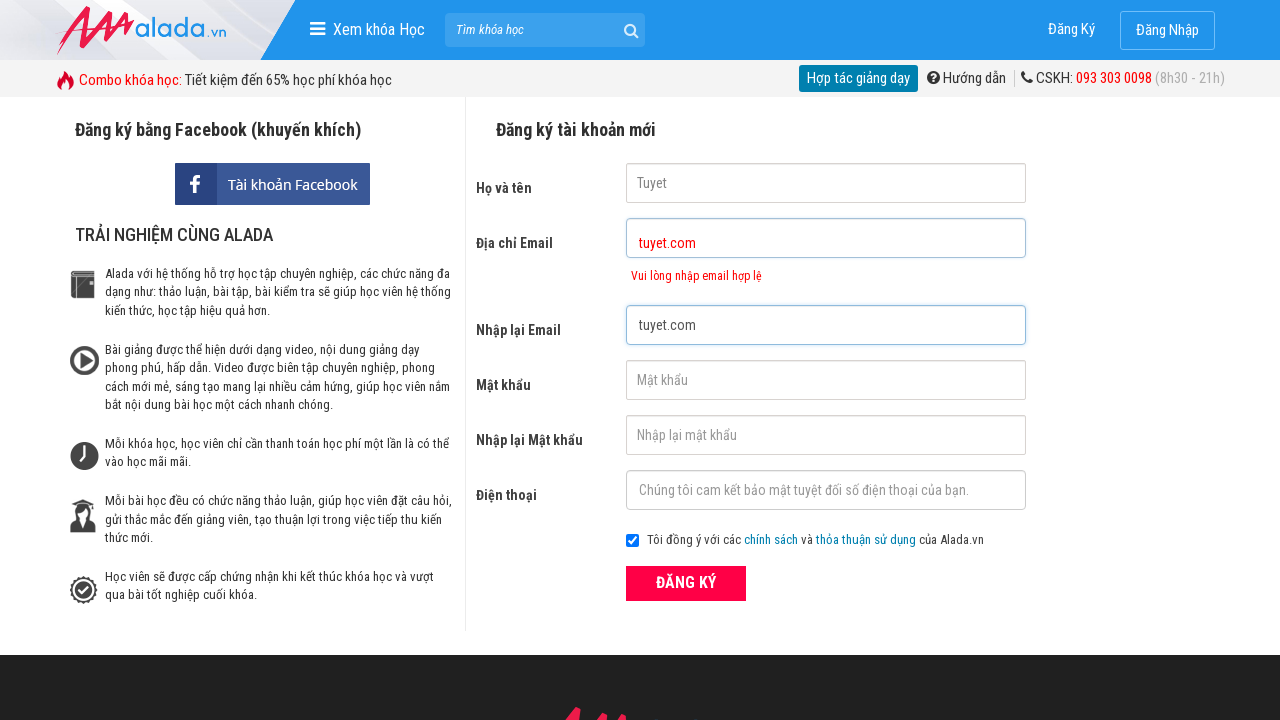

Filled password field with 'Tuyet123456_' on #txtPassword
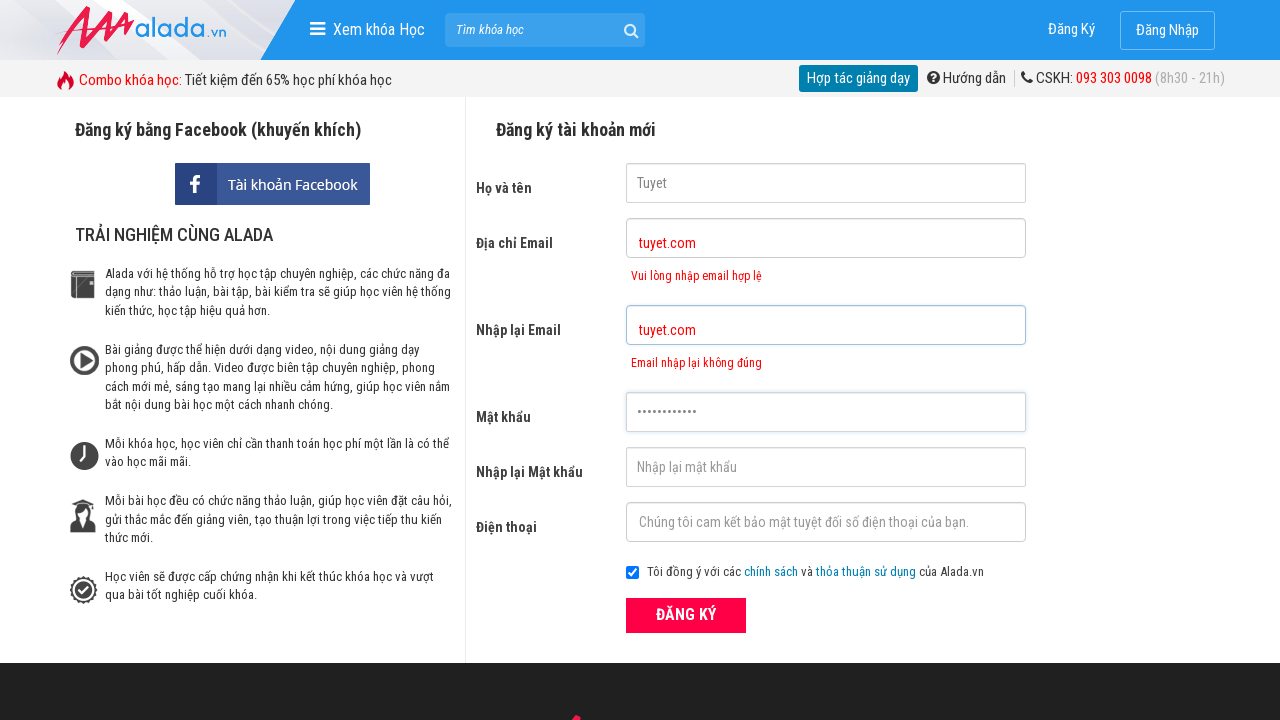

Filled confirm password field with 'Tuyet123456_' on #txtCPassword
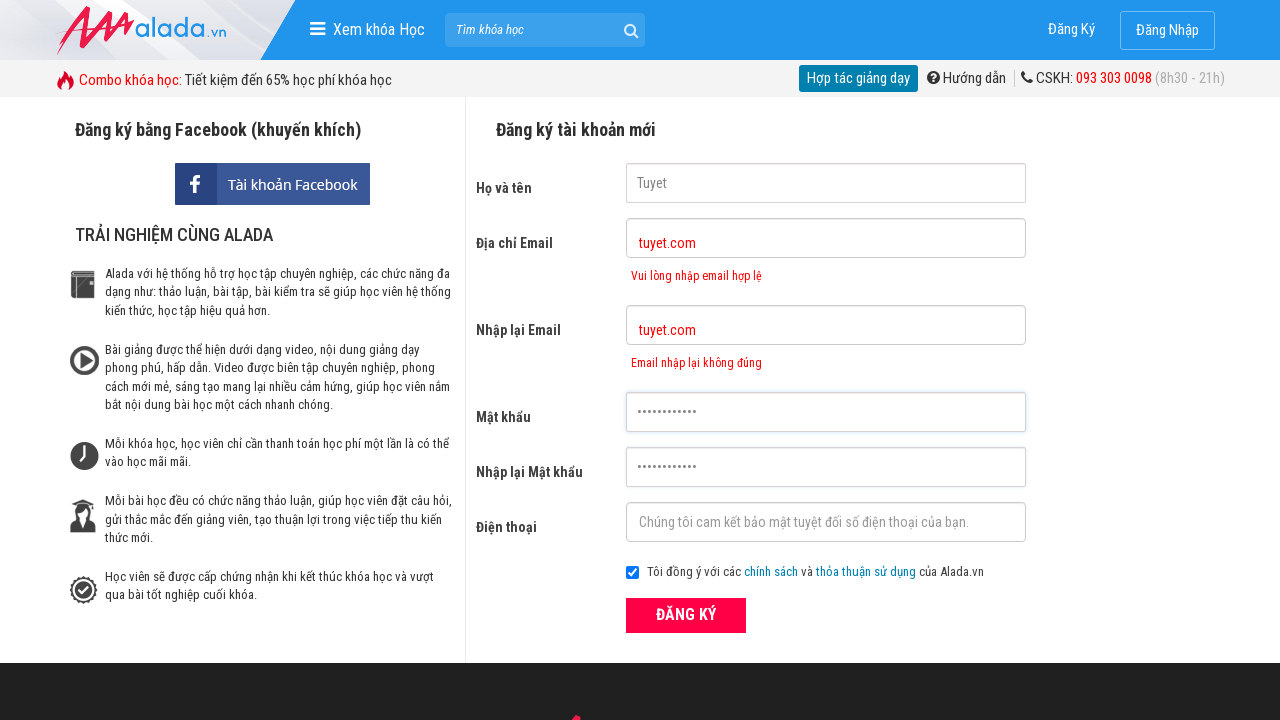

Filled phone field with '0985312877' on #txtPhone
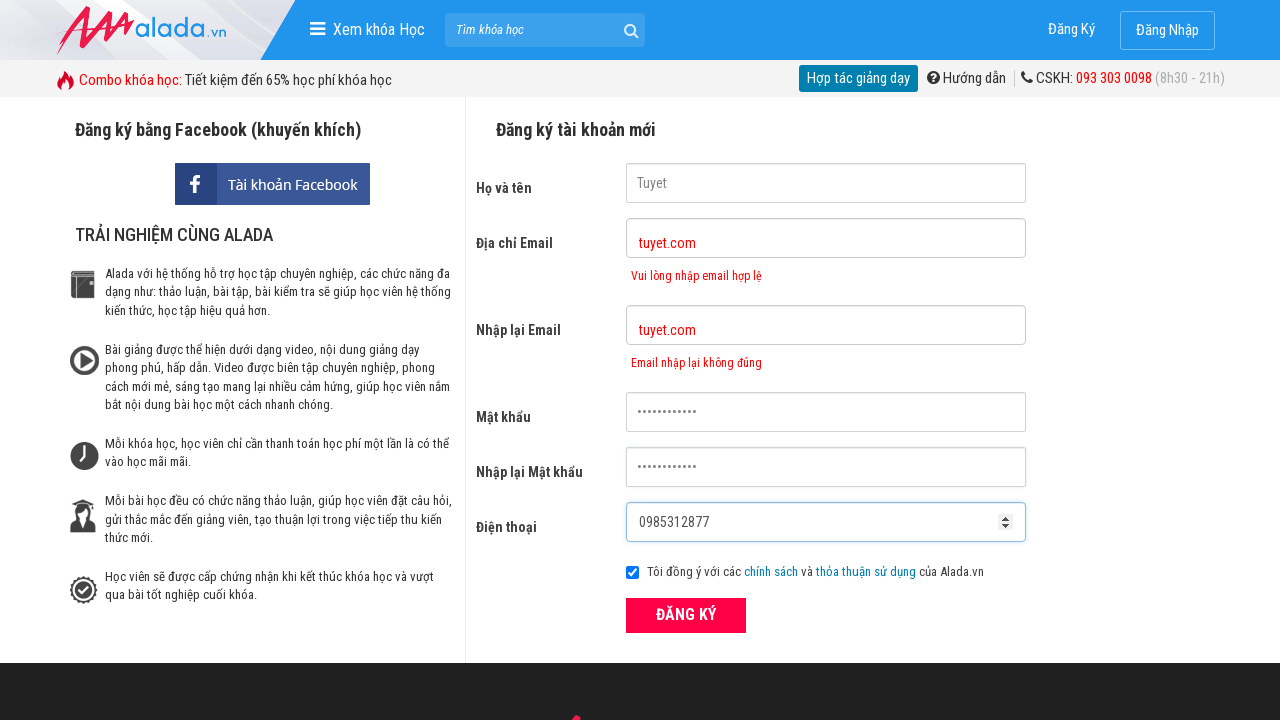

Clicked submit button to submit registration form at (686, 615) on button[type='submit']
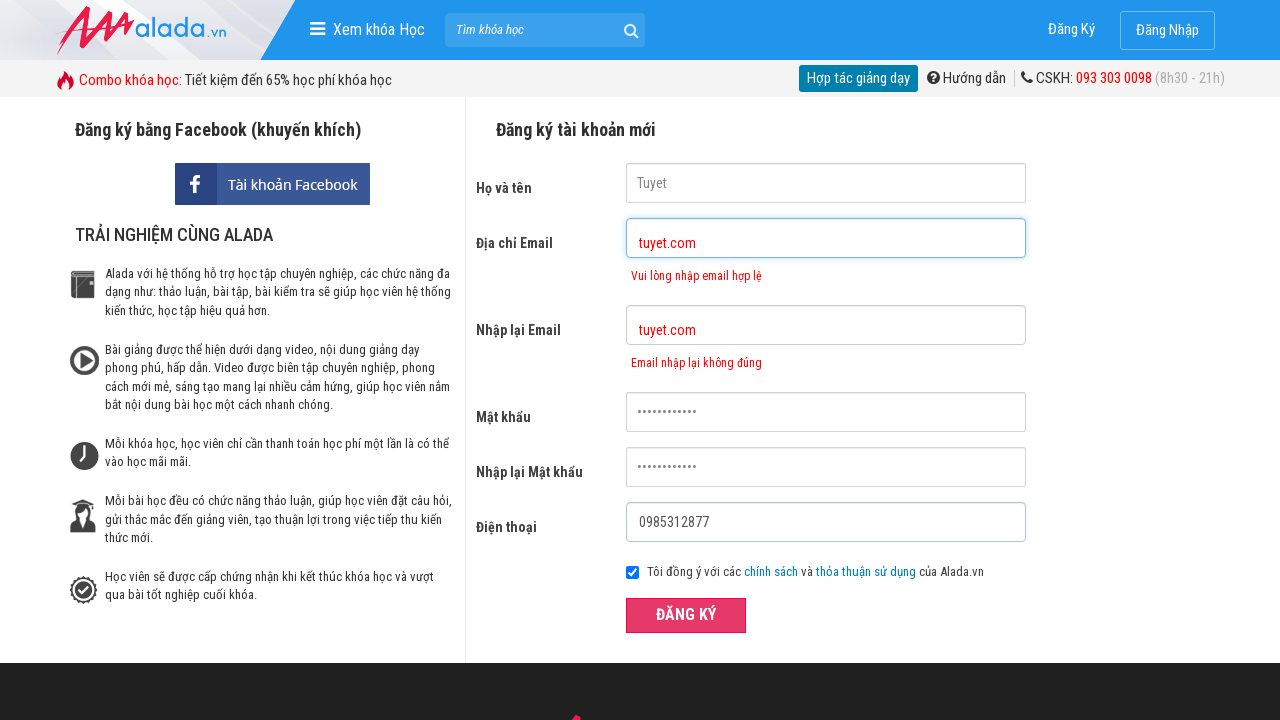

Email error message appeared, validating invalid email format detection
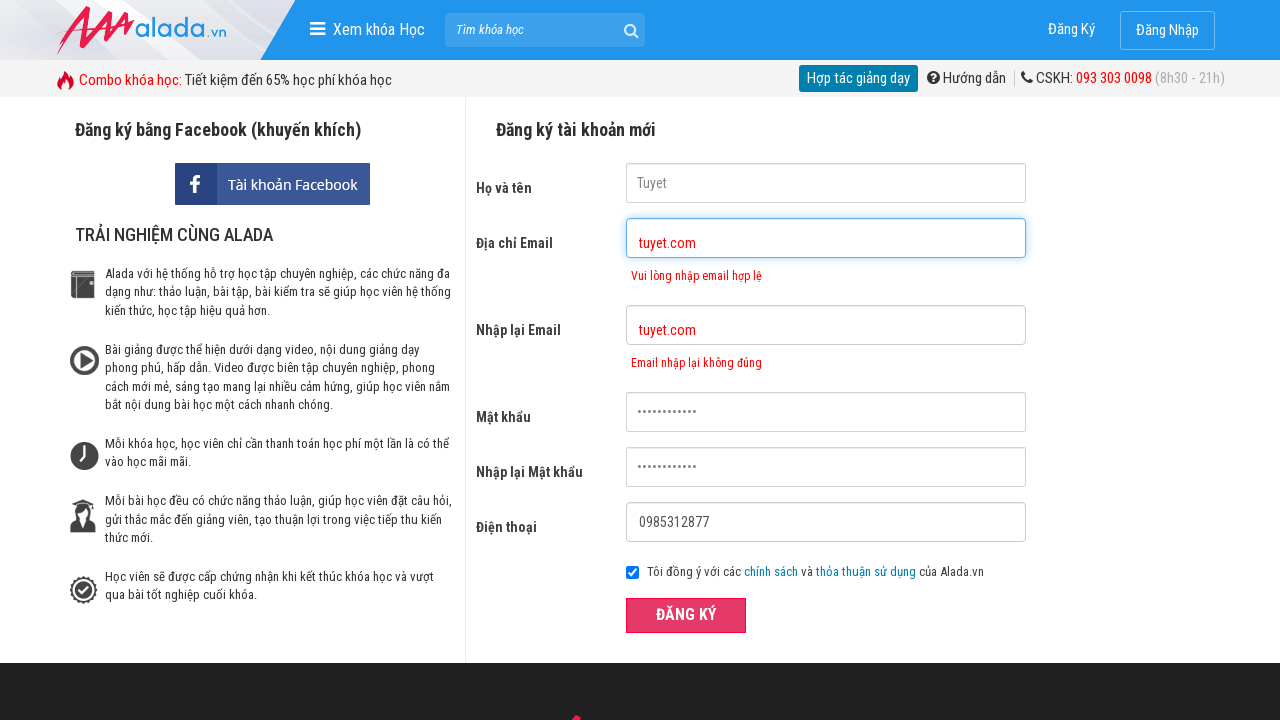

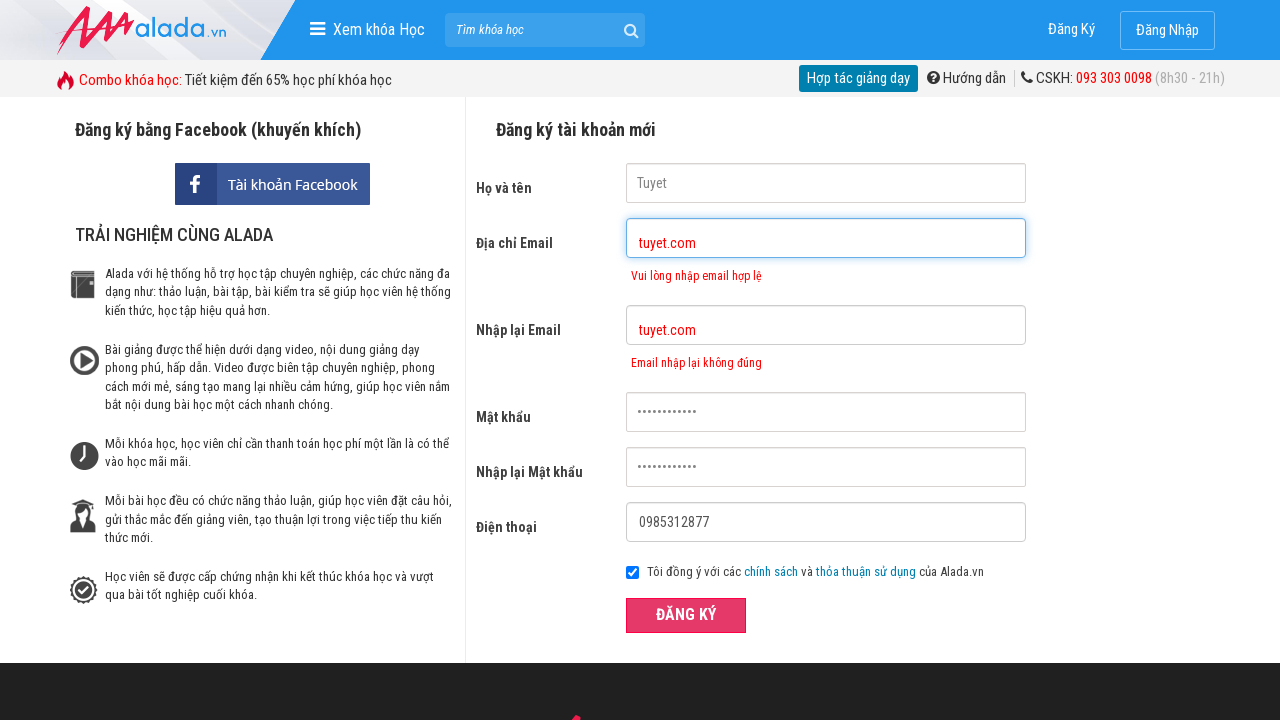